Tests explicit wait functionality by waiting for a price element to update, then performing a mathematical calculation based on a displayed value and submitting the answer in a form.

Starting URL: http://suninjuly.github.io/explicit_wait2.html

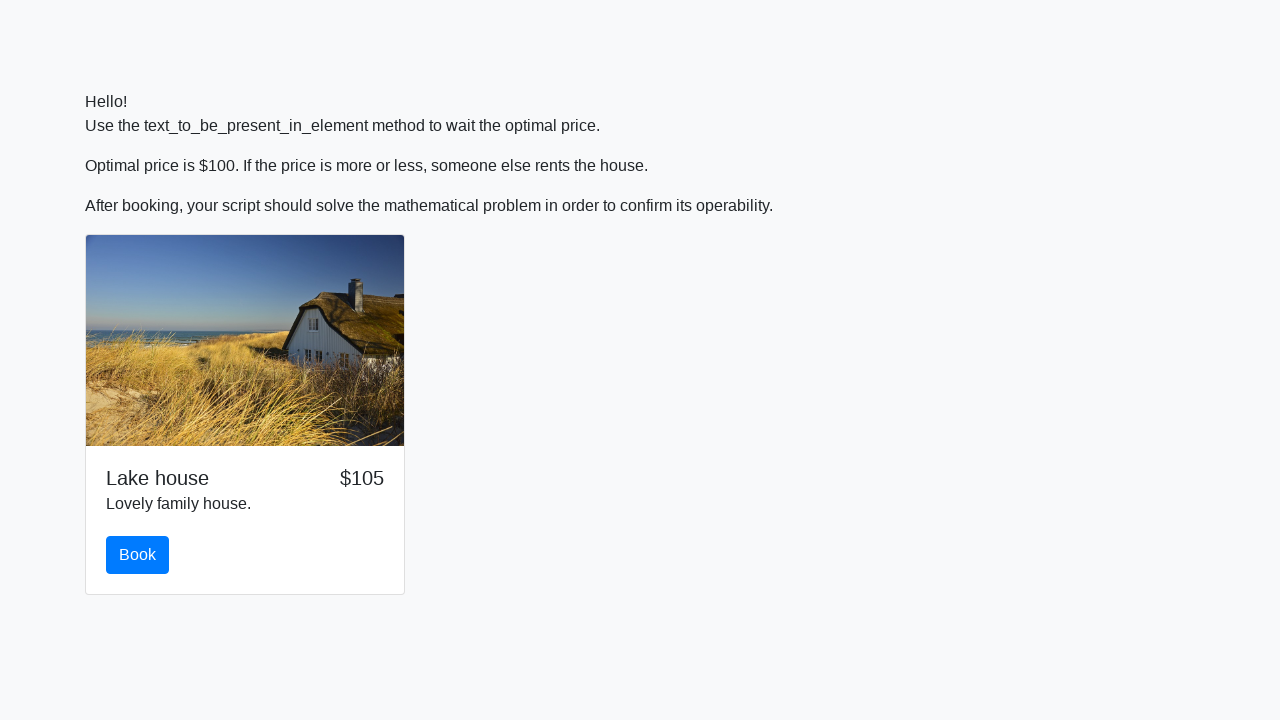

Waited for price element to display $100
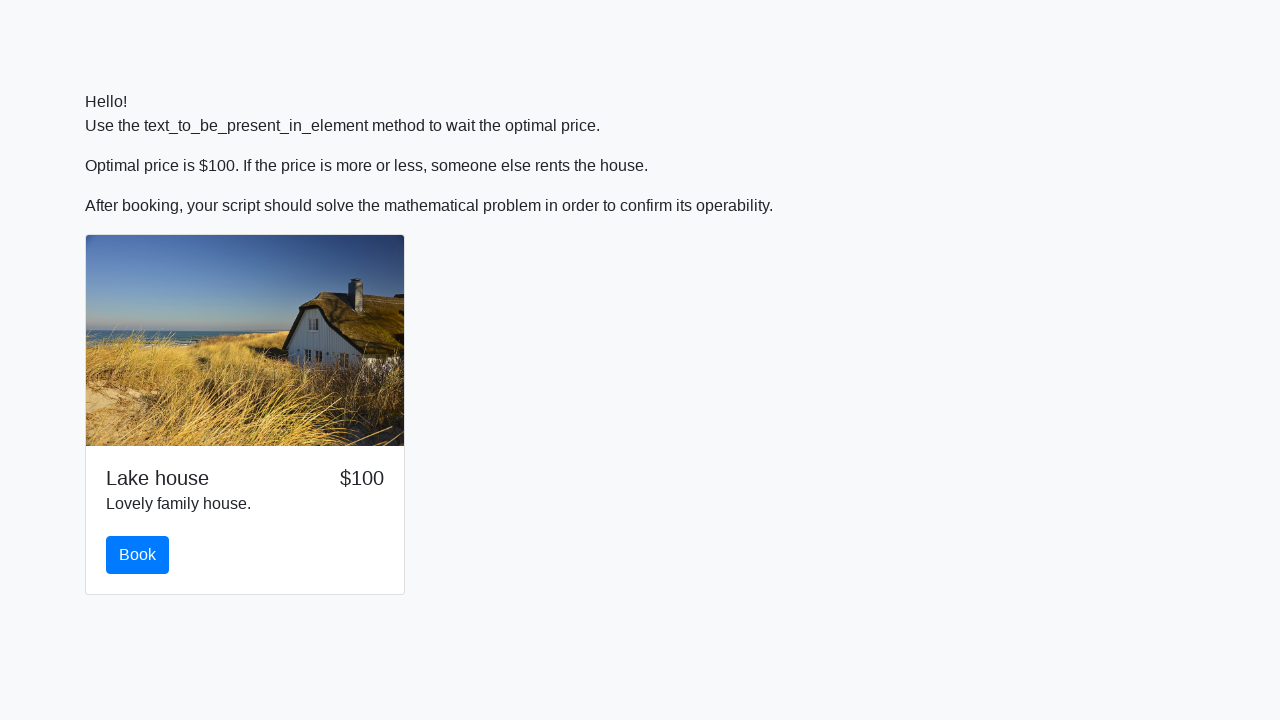

Clicked the book button at (138, 555) on #book
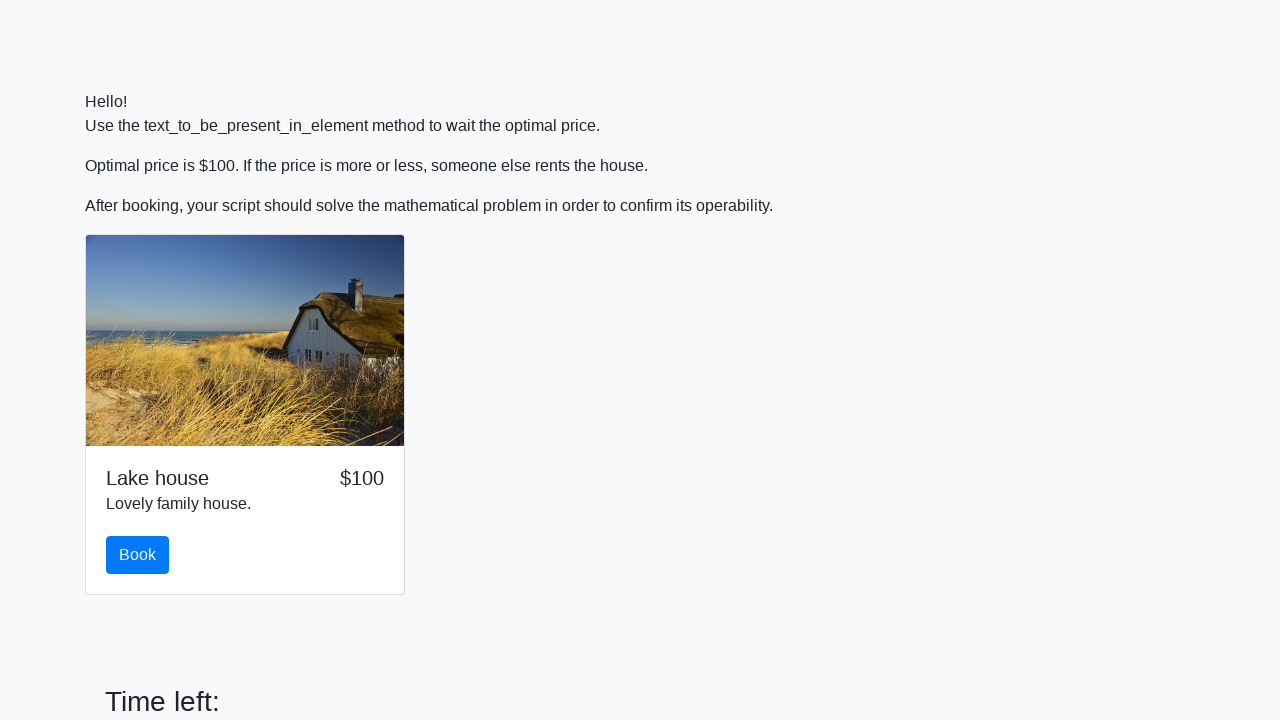

Retrieved input value: 347
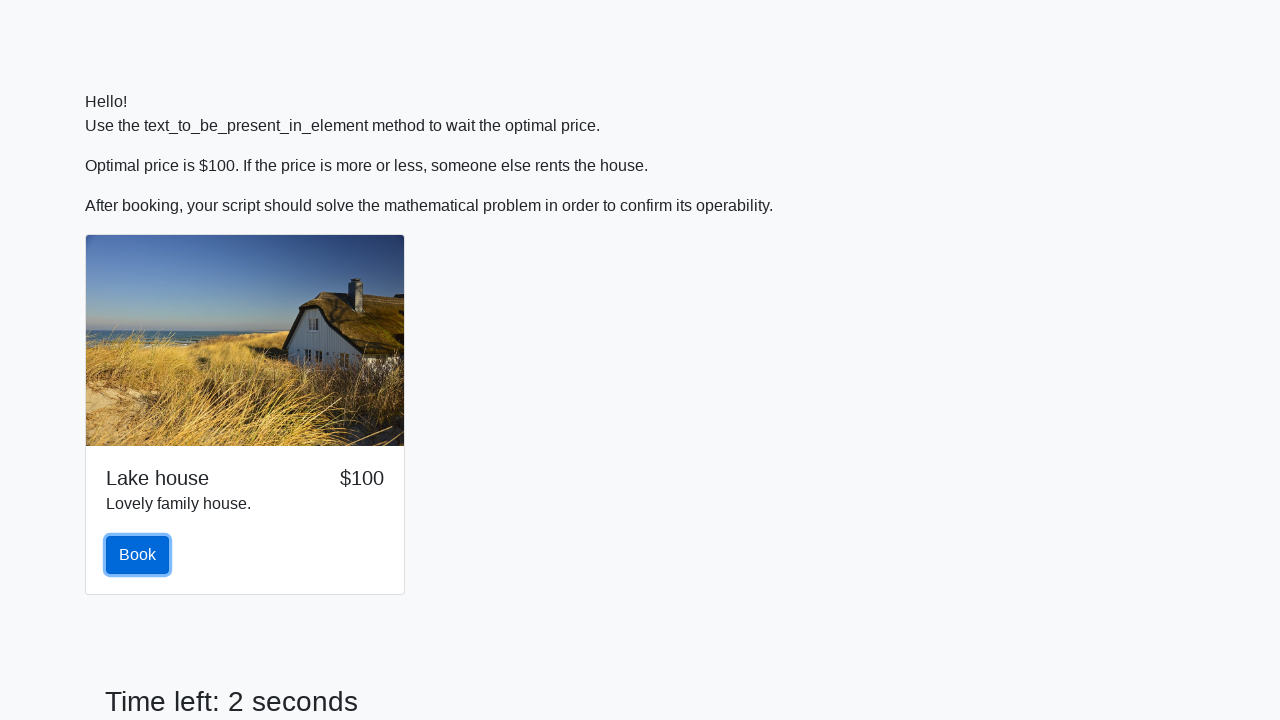

Calculated answer: 2.4742123007220043
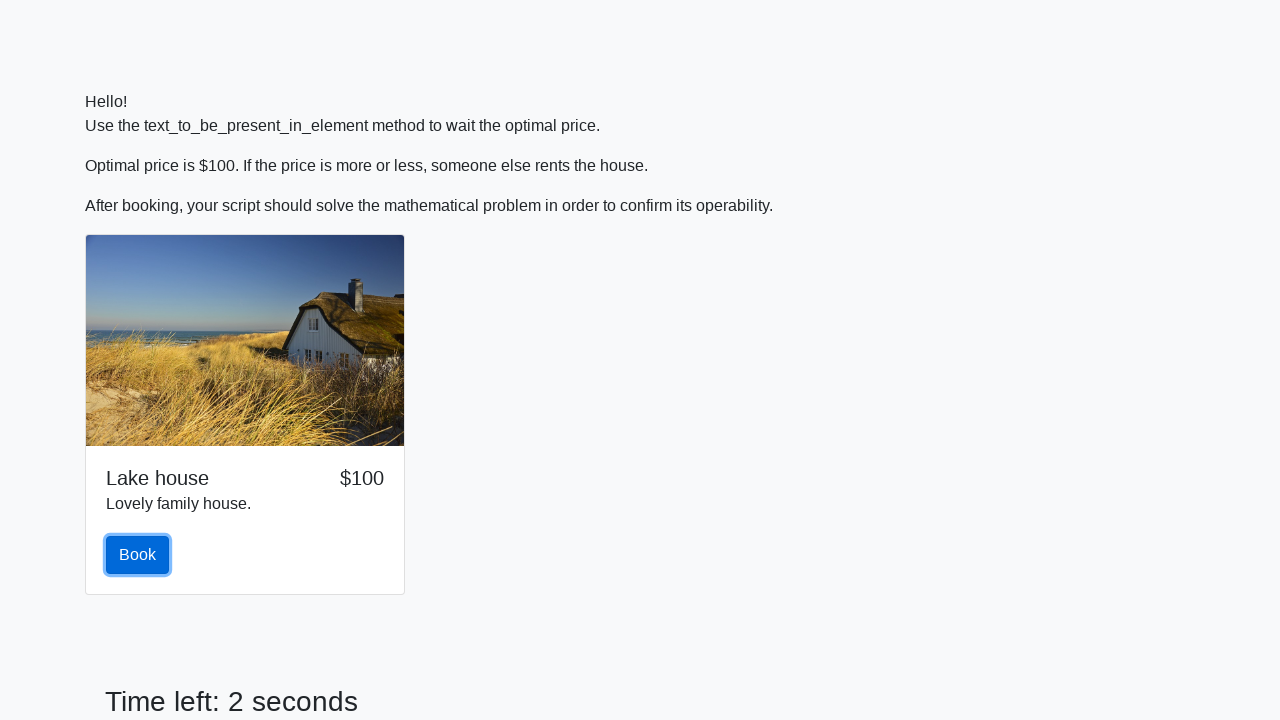

Filled answer field with calculated value on #answer
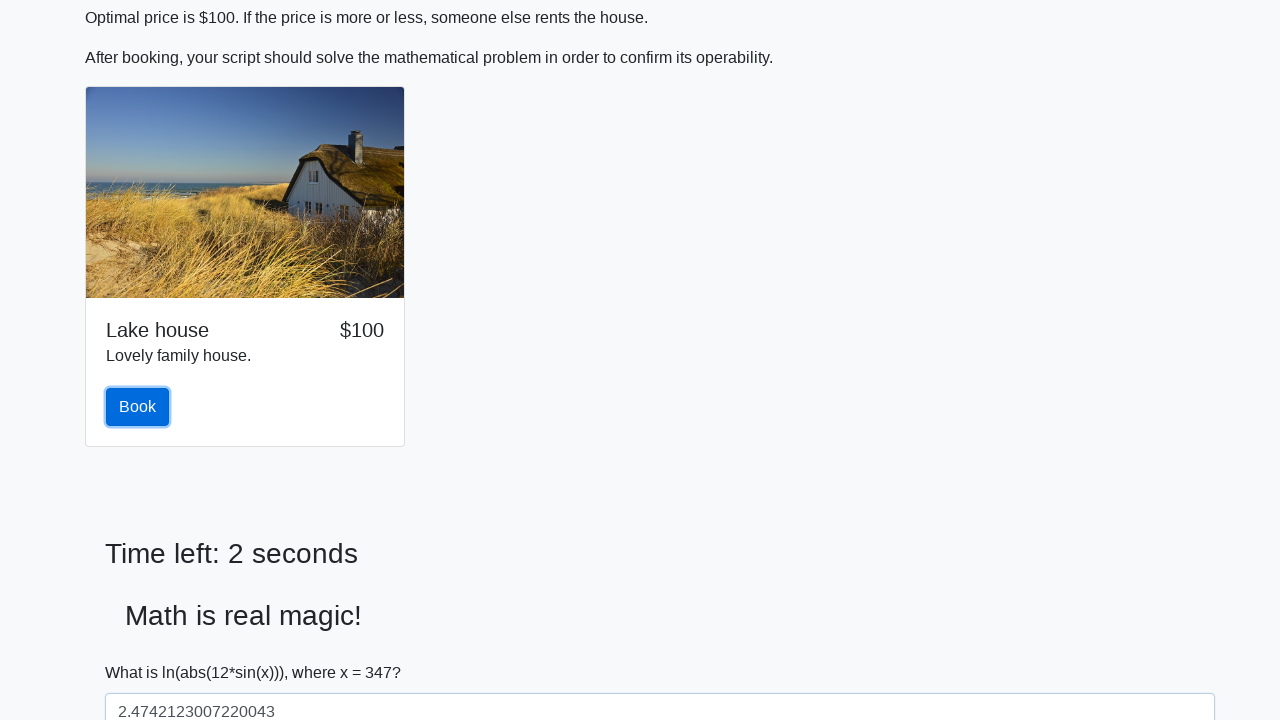

Clicked solve button to submit answer at (143, 651) on #solve
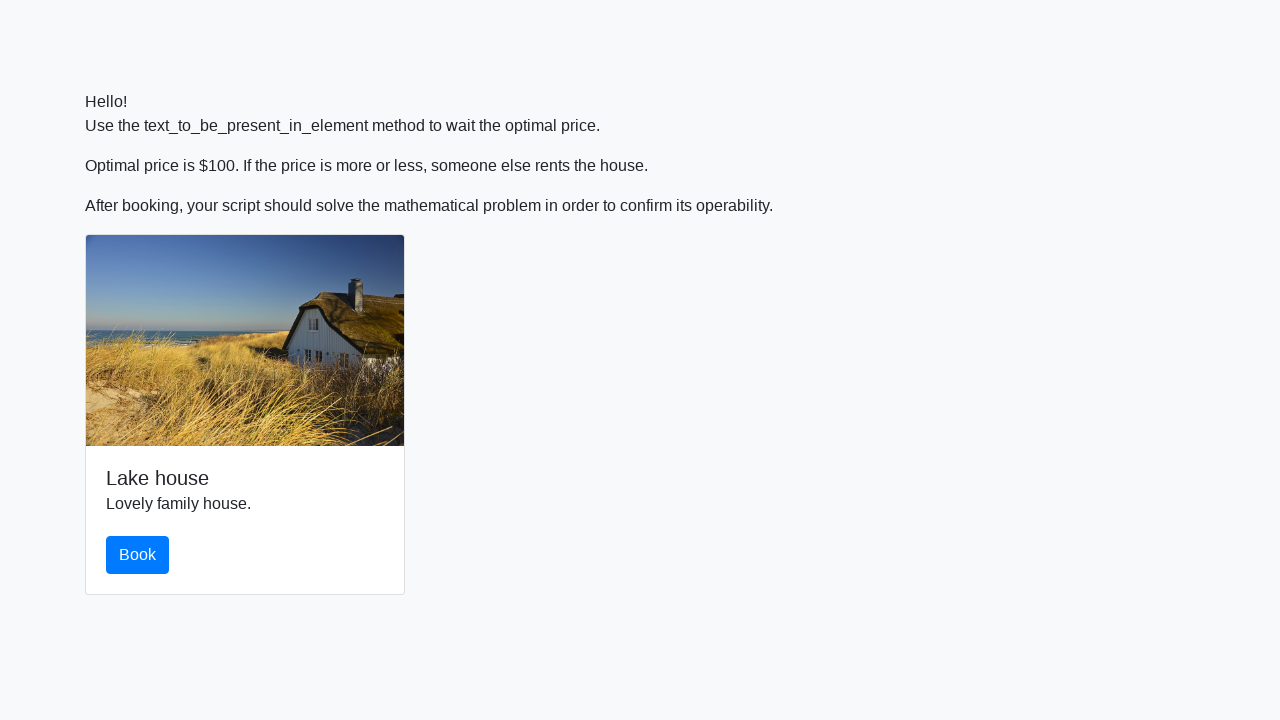

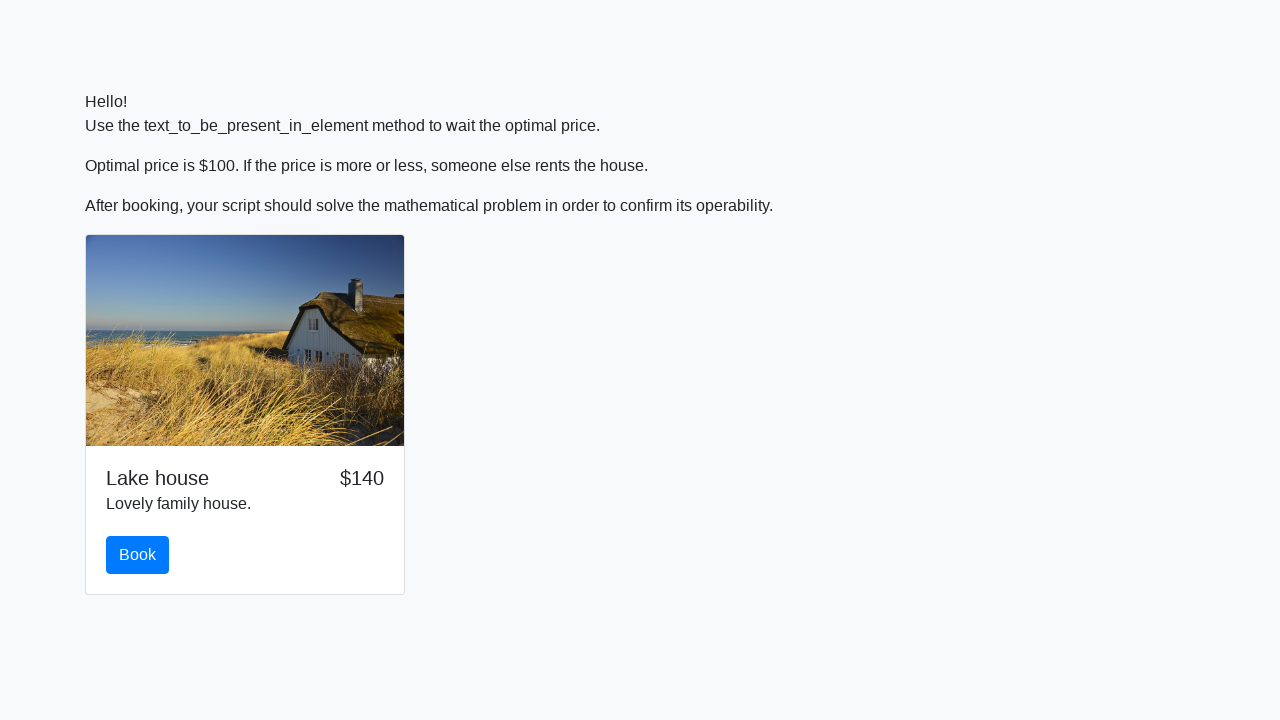